Tests signup form submission with only first name filled after entering zip code

Starting URL: http://www.sharelane.com/cgi-bin/register.py

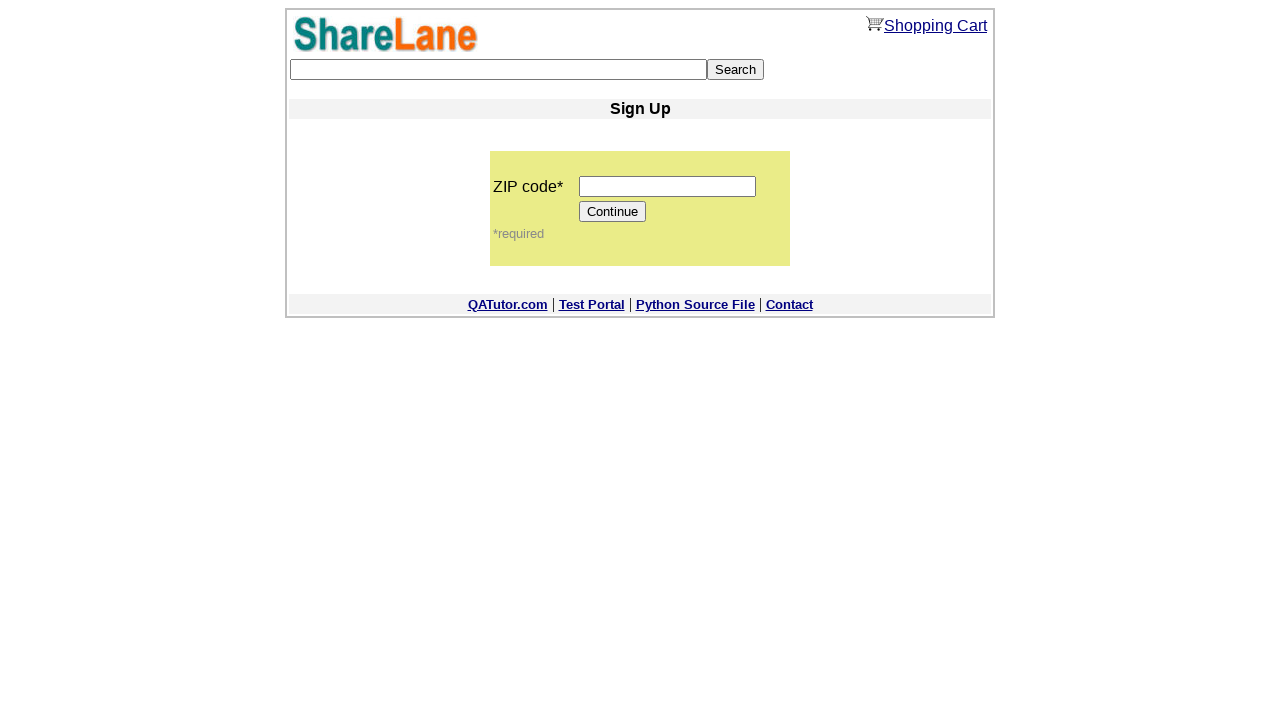

Filled zip code field with '444444' on input[name='zip_code']
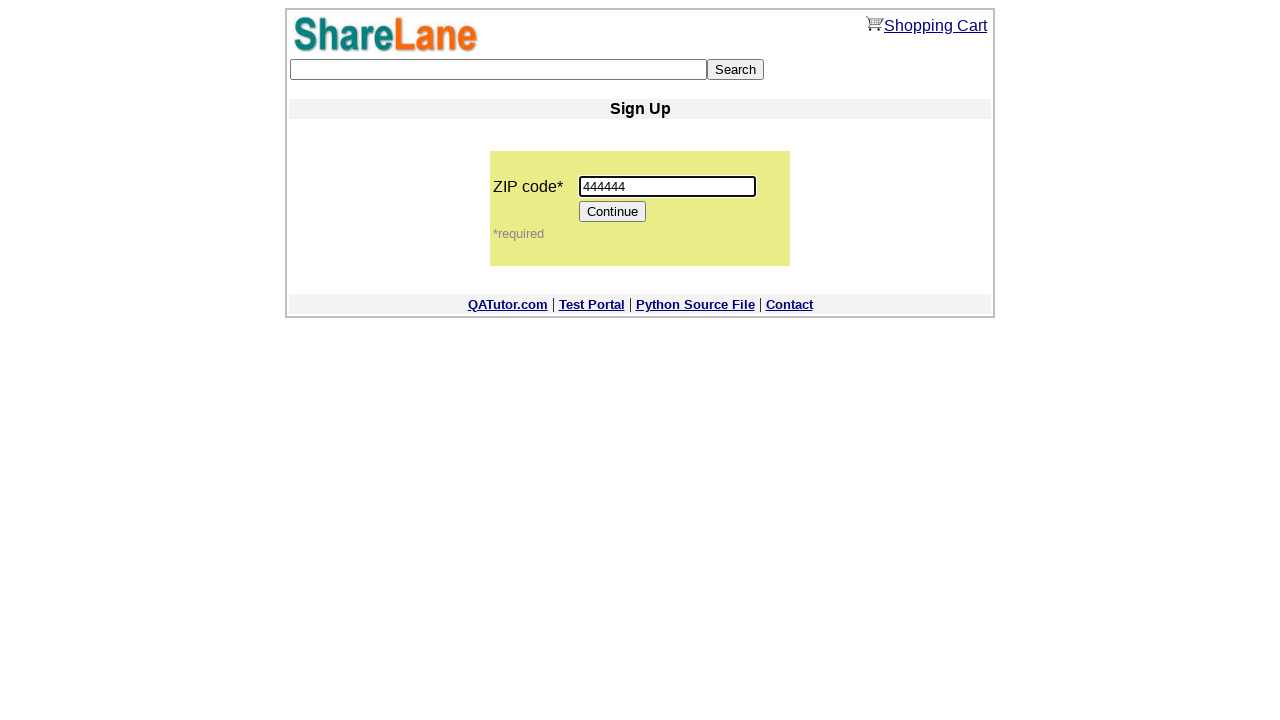

Clicked Continue button to proceed to signup form at (613, 212) on input[value='Continue']
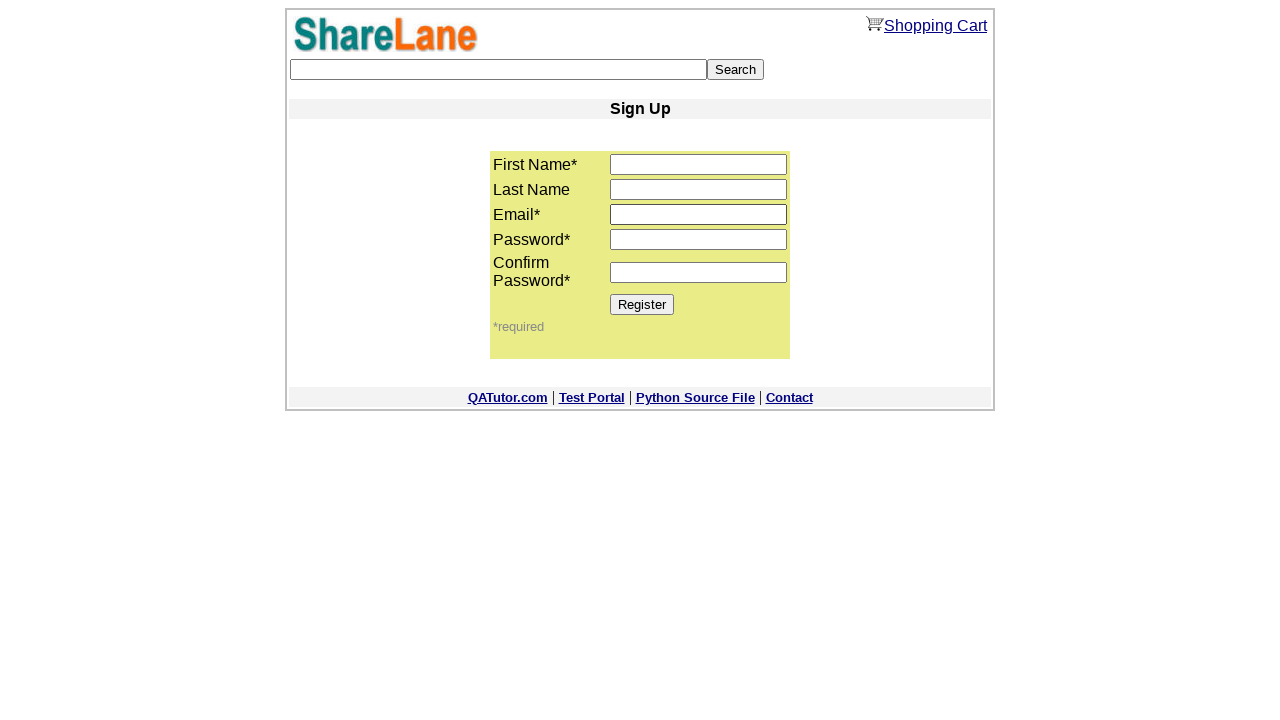

Filled first name field with 'Mario' on input[name='first_name']
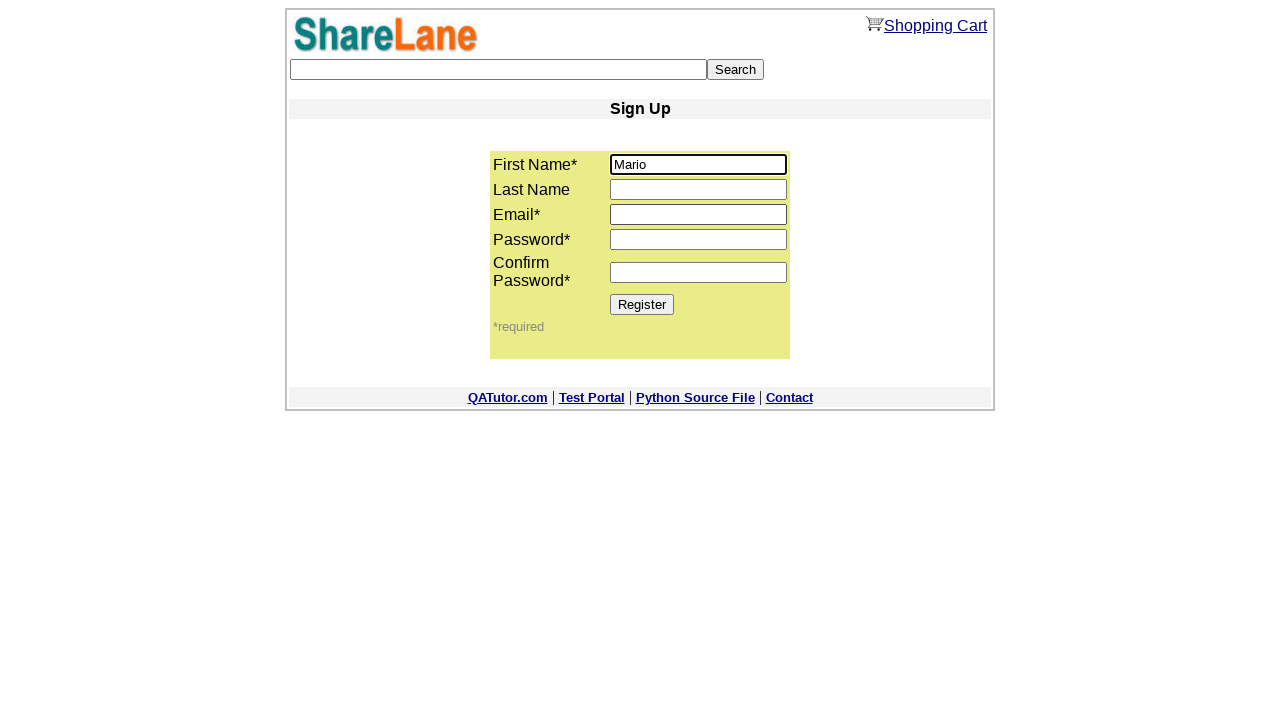

Clicked Register button to submit signup form with only first name filled at (642, 304) on input[value='Register']
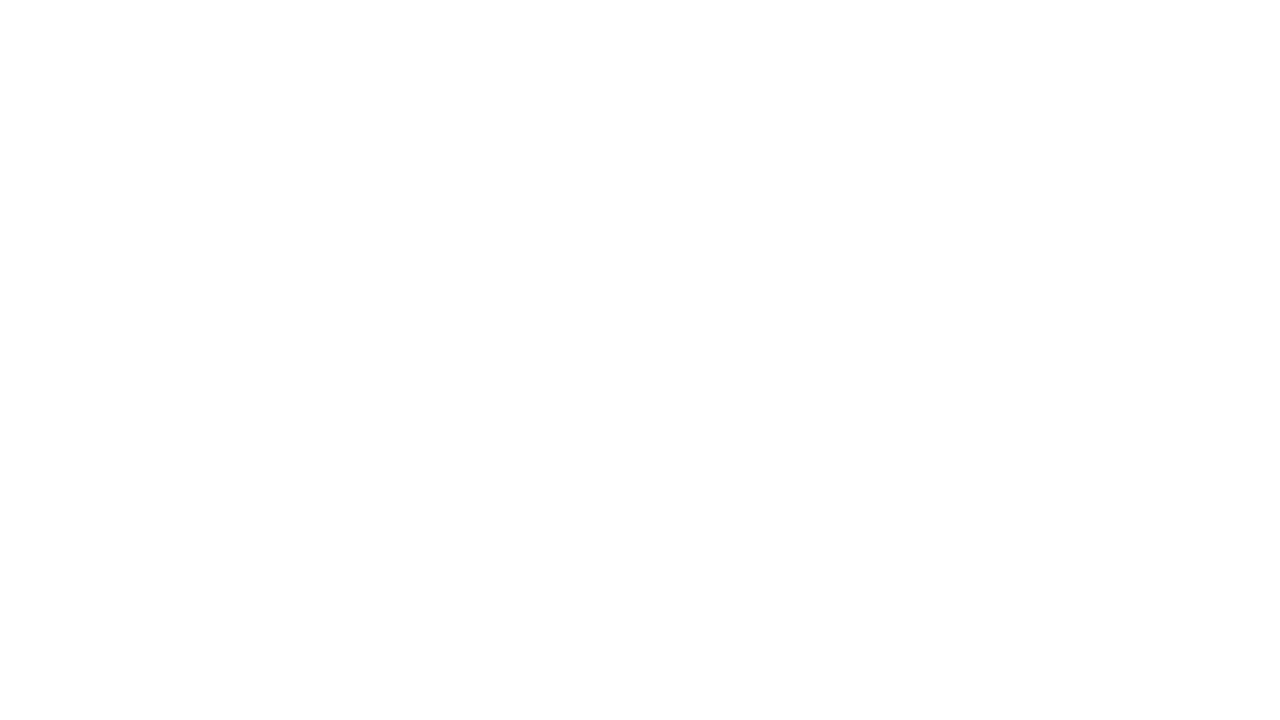

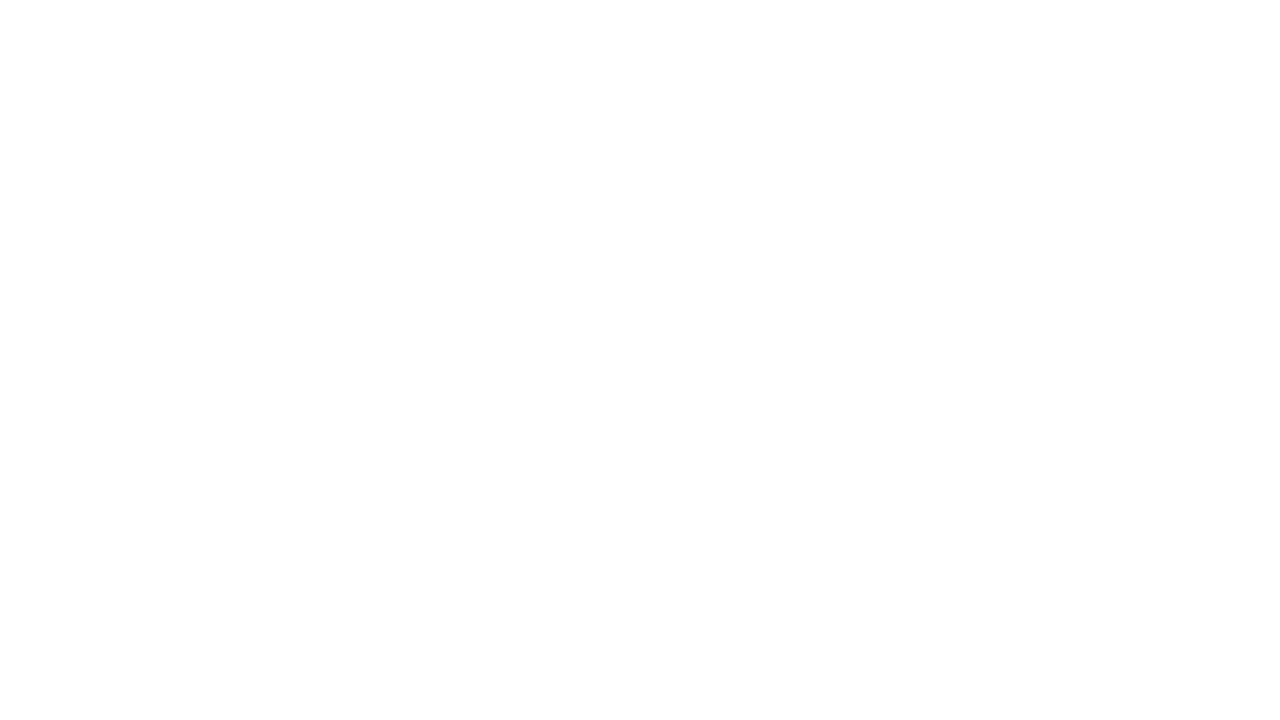